Navigates to a second page and then uses browser back button to return to the previous page

Starting URL: https://the-internet.herokuapp.com

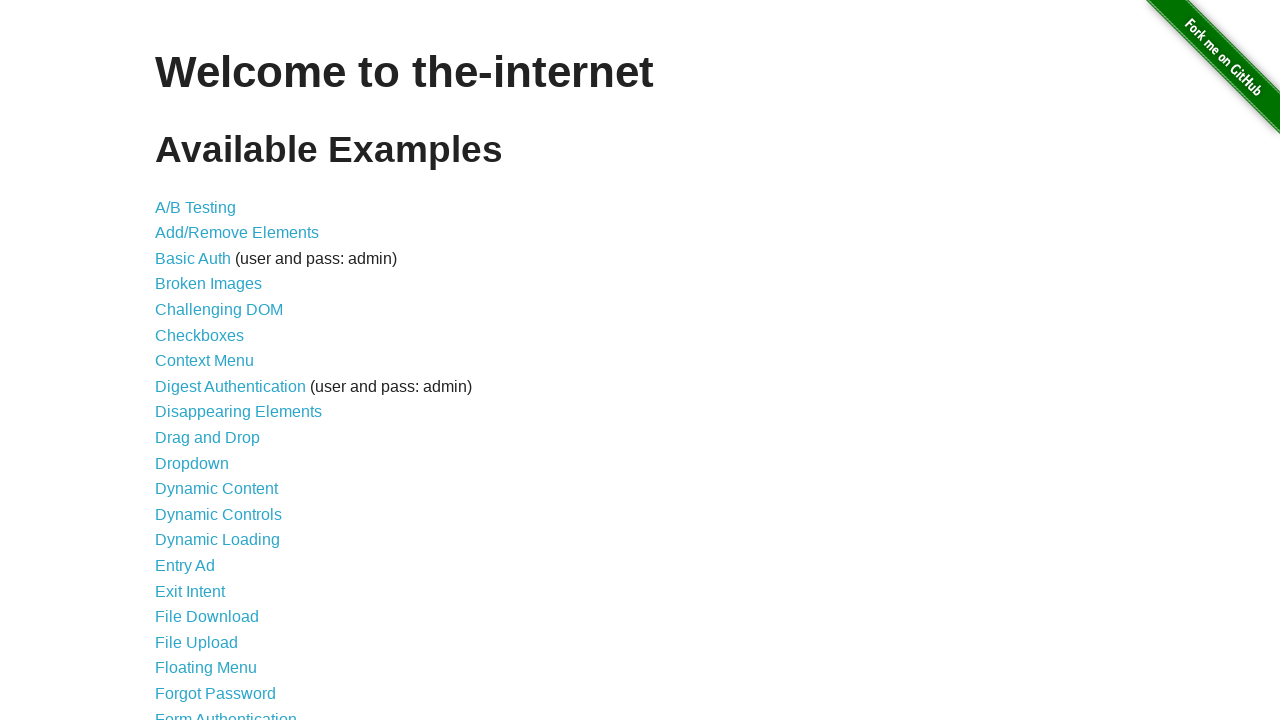

Navigated to login page at https://the-internet.herokuapp.com/login
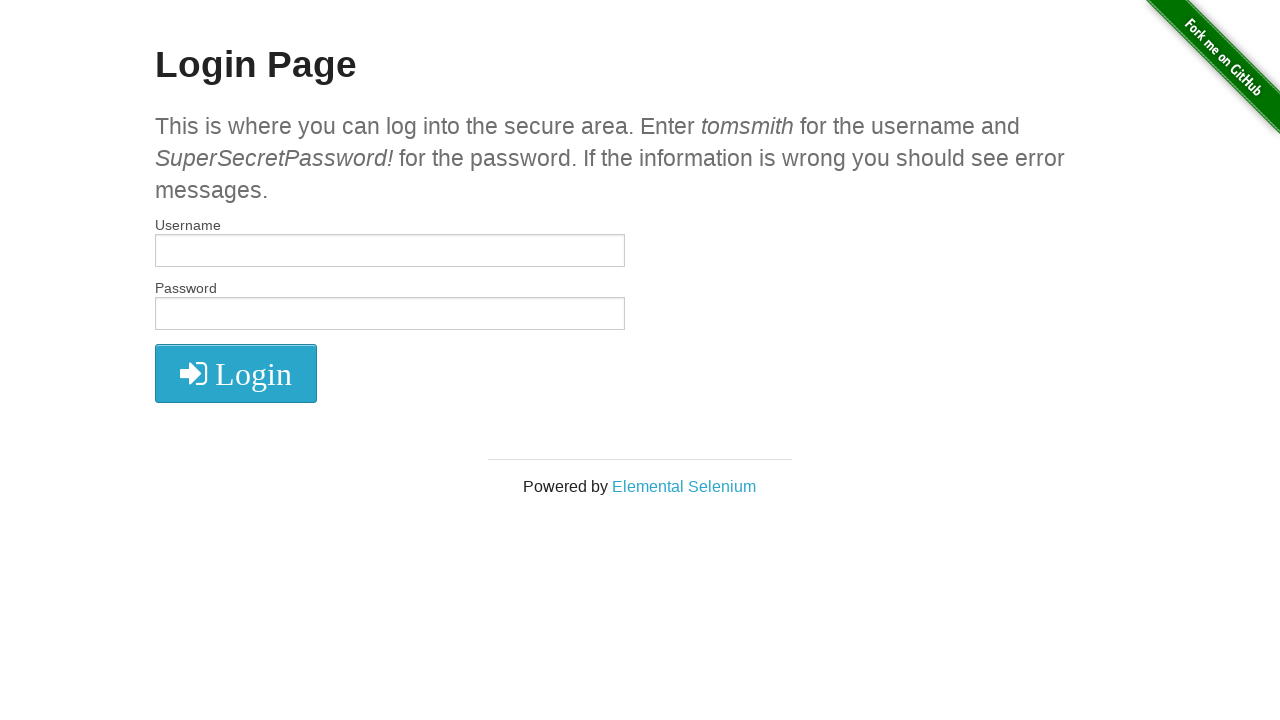

Navigated back to the previous page using browser back button
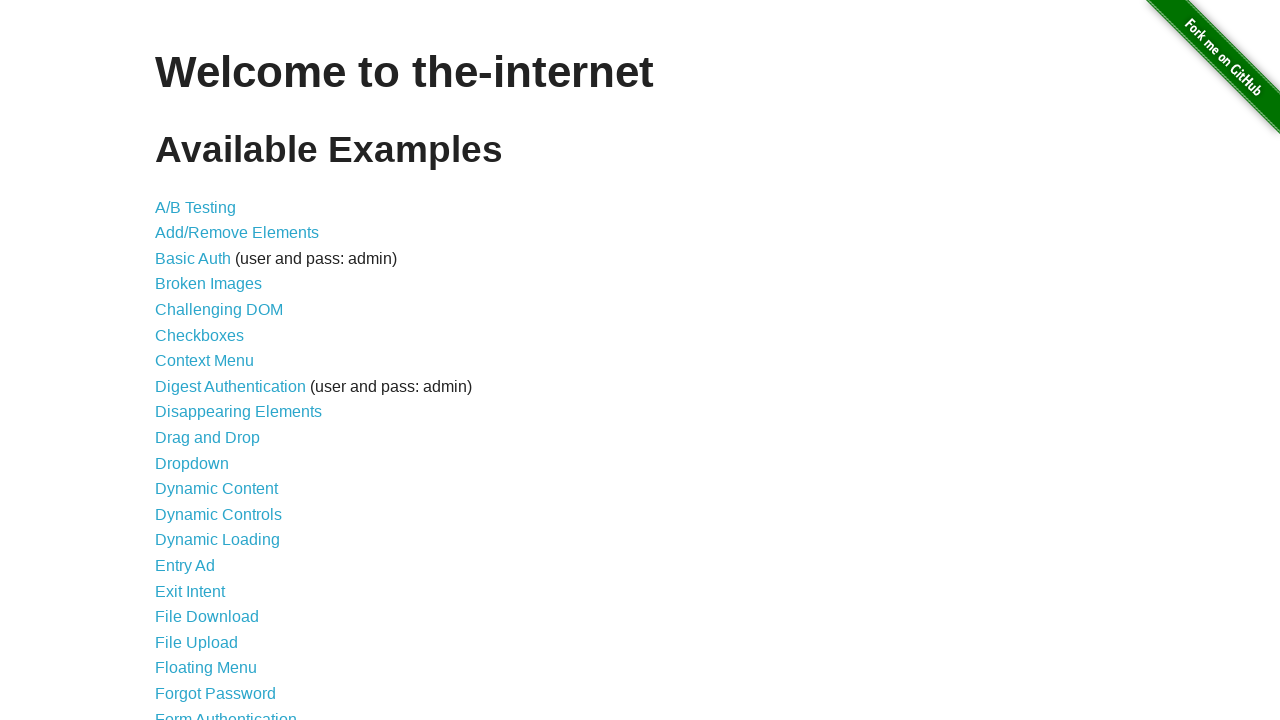

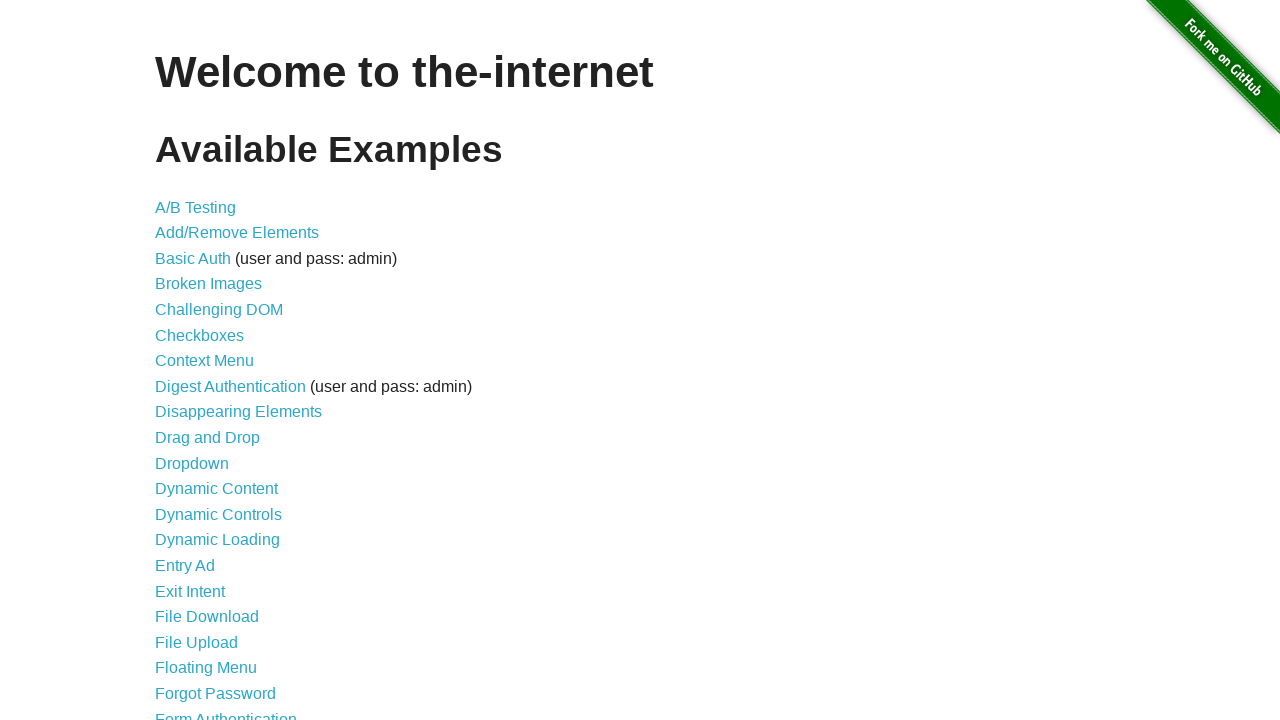